Waits for a price to reach $100, clicks book button, solves a math problem and submits the answer

Starting URL: http://suninjuly.github.io/explicit_wait2.html

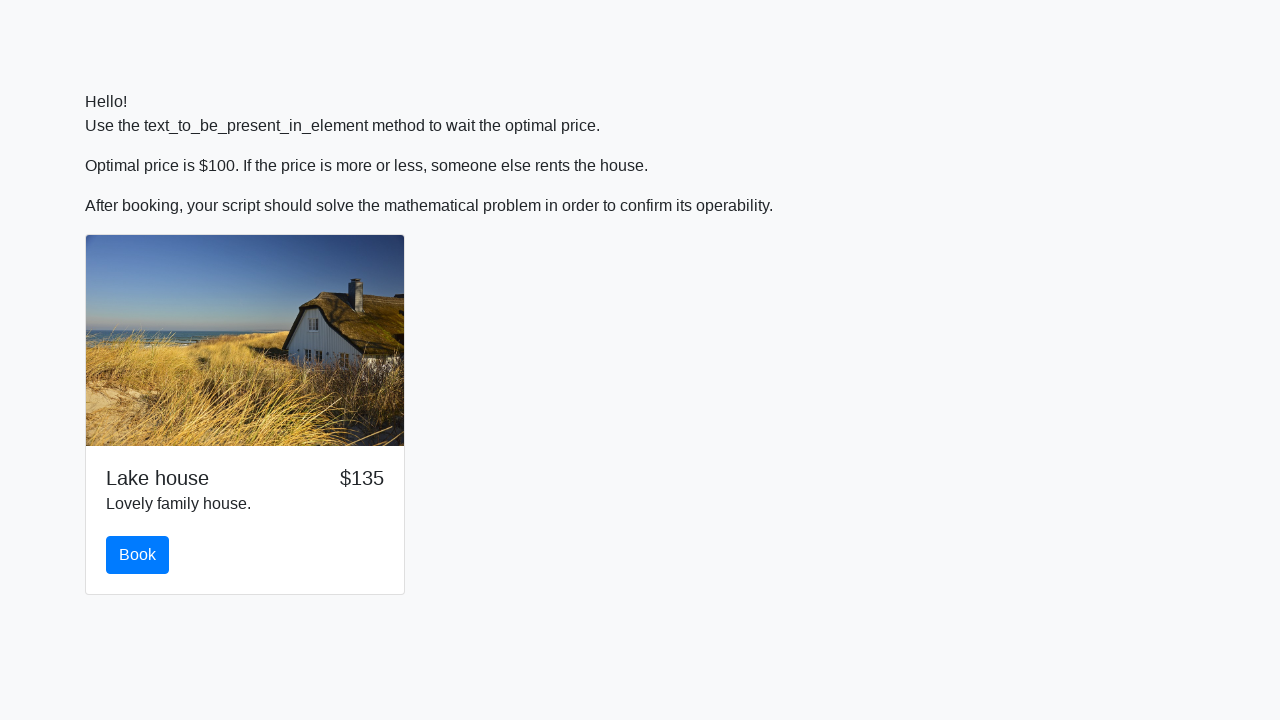

Waited for price to reach $100
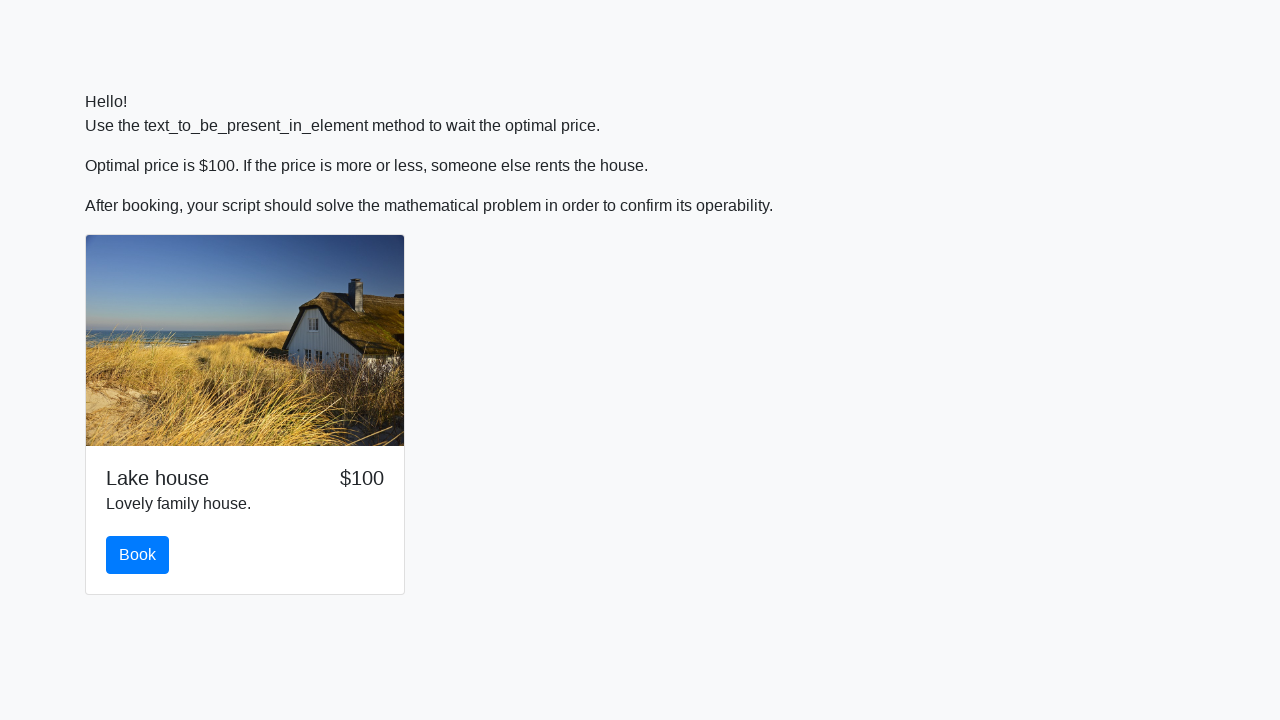

Clicked book button at (138, 555) on #book
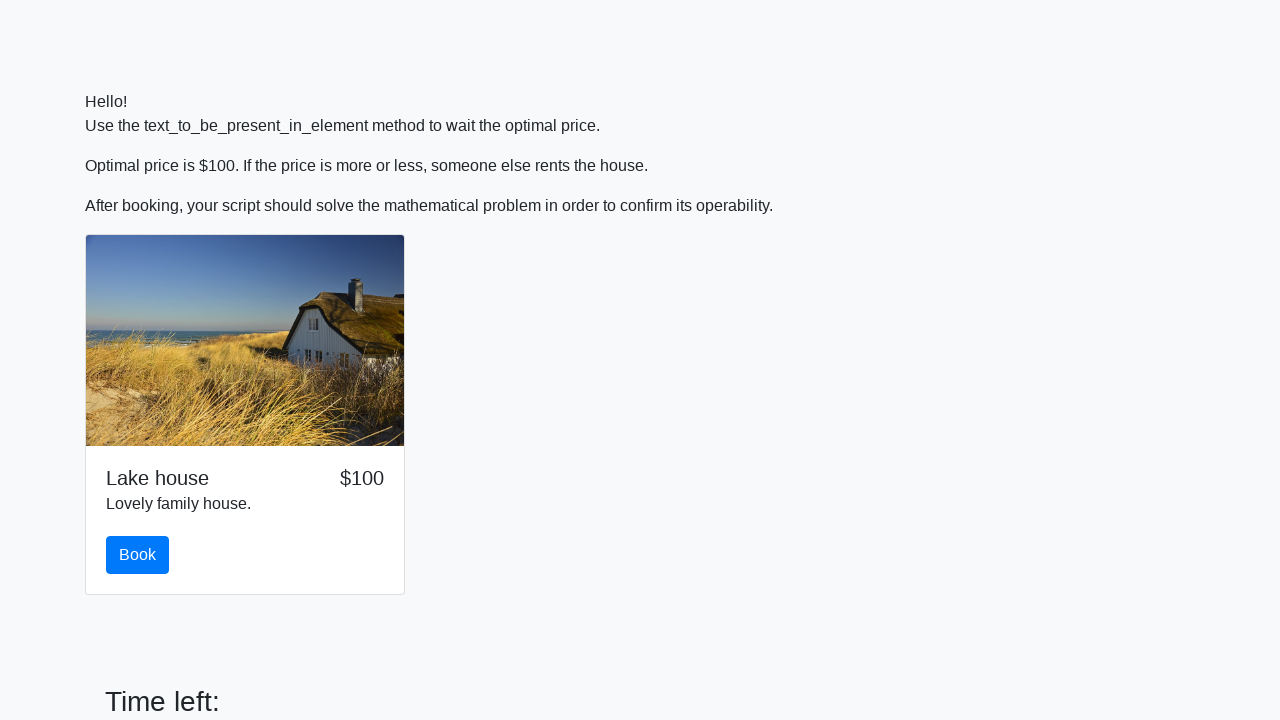

Retrieved x value from input field: 775
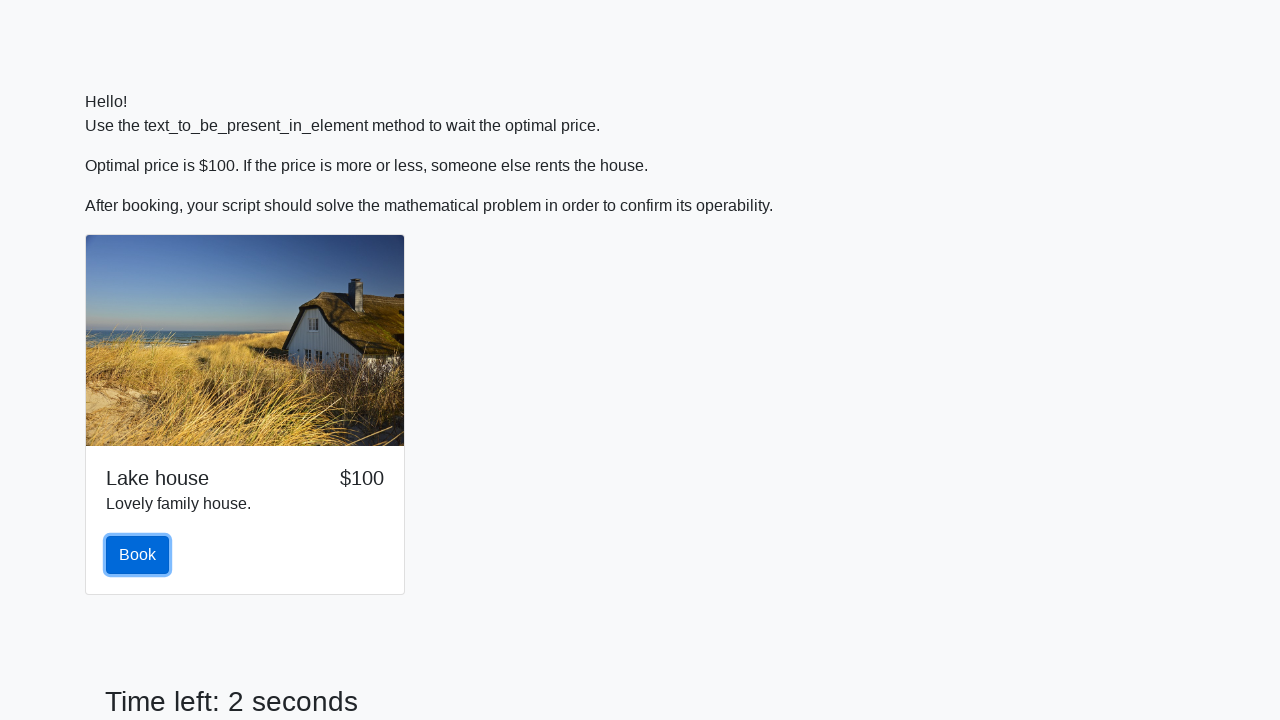

Calculated math formula result: 2.2947078710320032
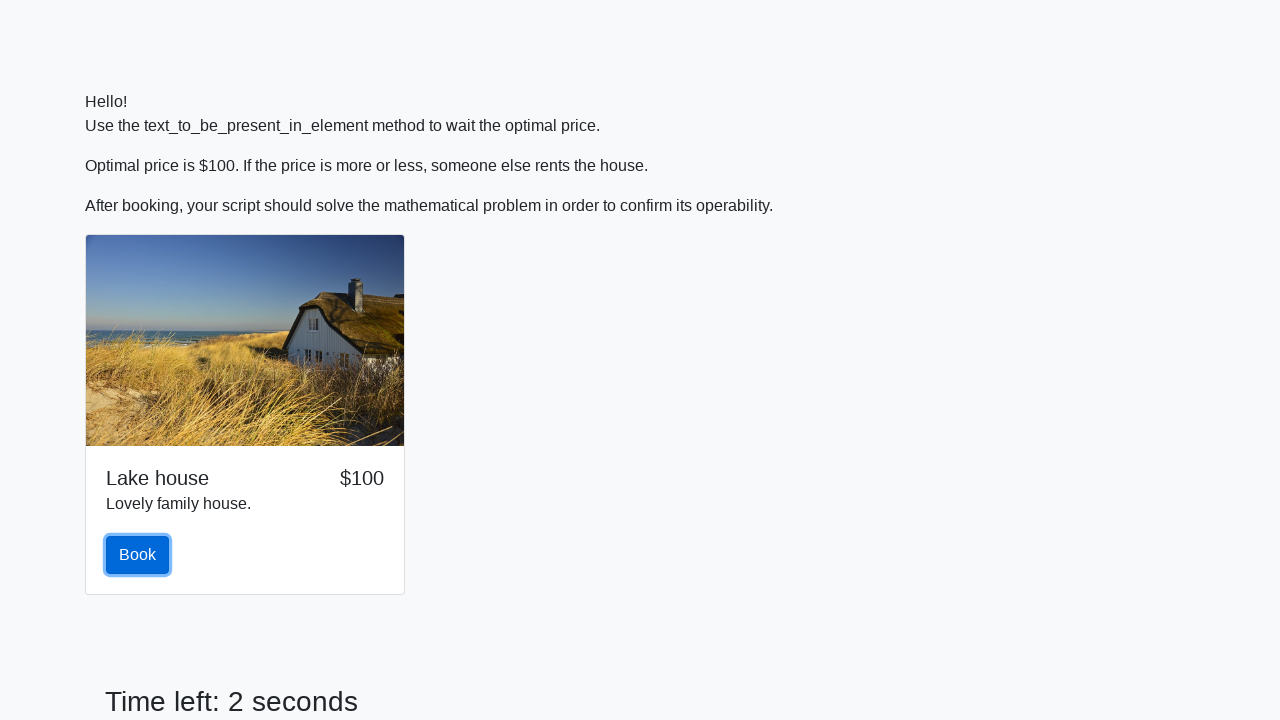

Filled answer field with calculated result: 2.2947078710320032 on #answer
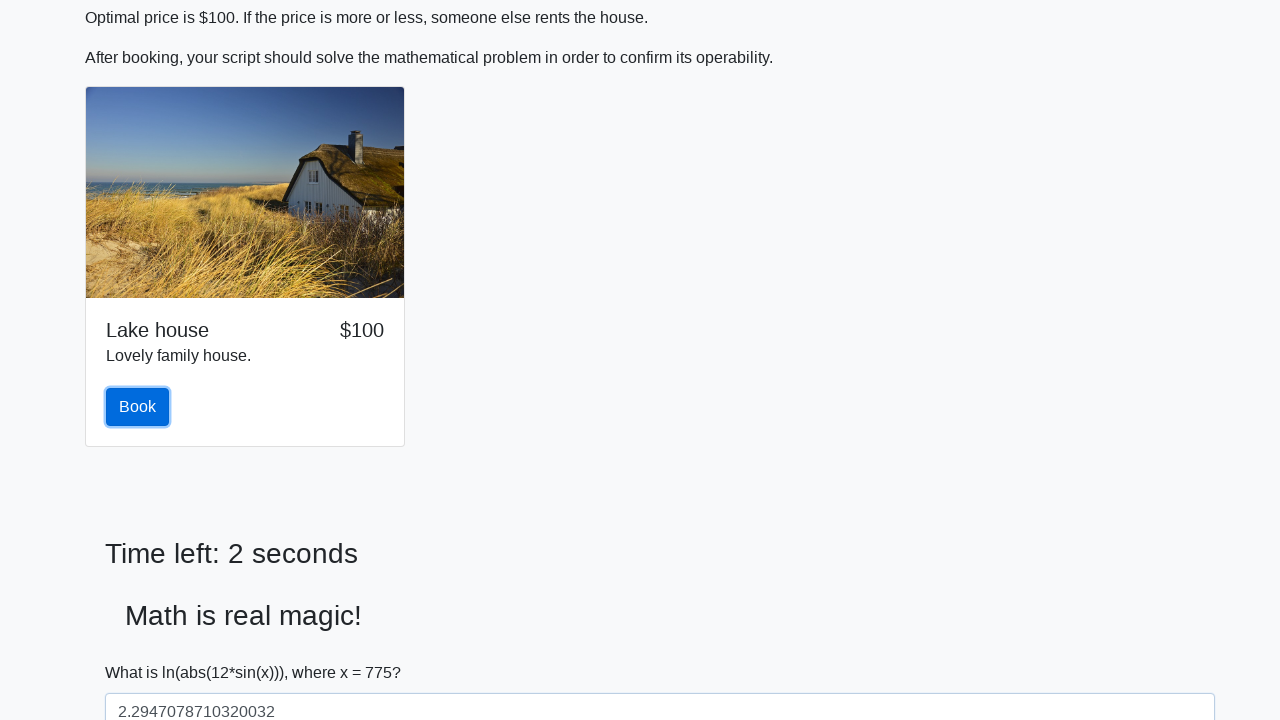

Clicked solve button to submit answer at (143, 651) on #solve
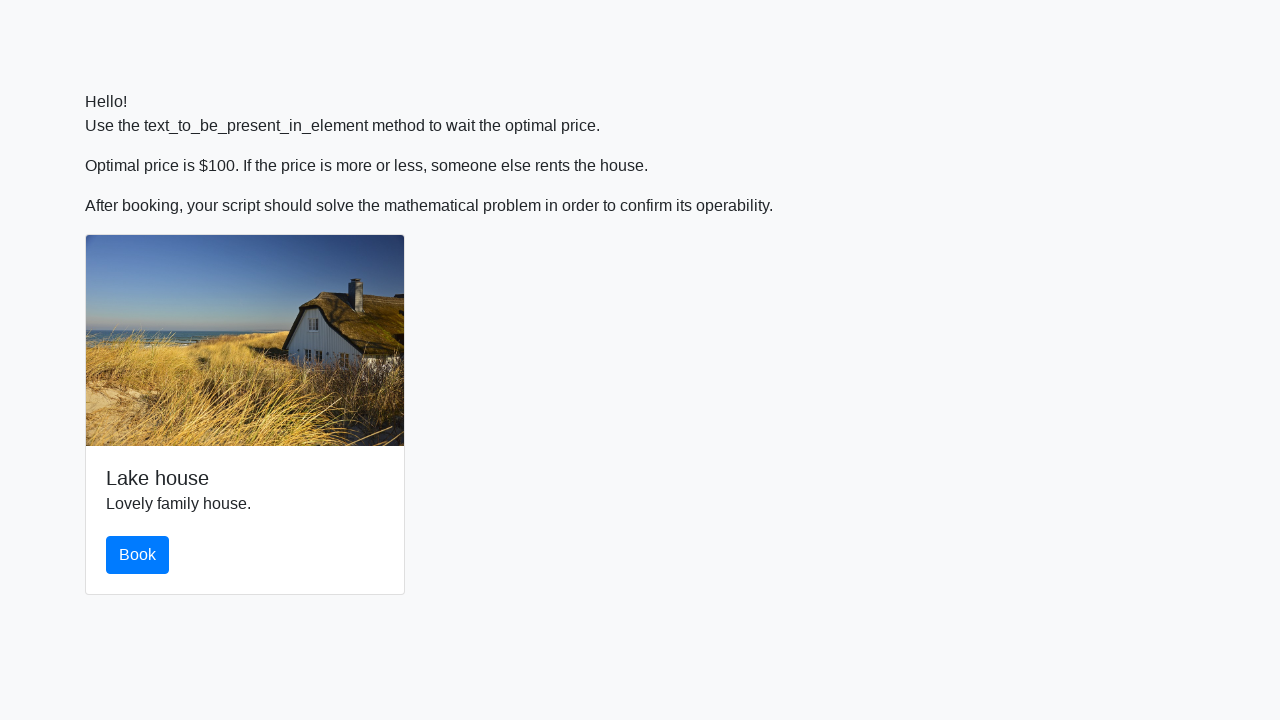

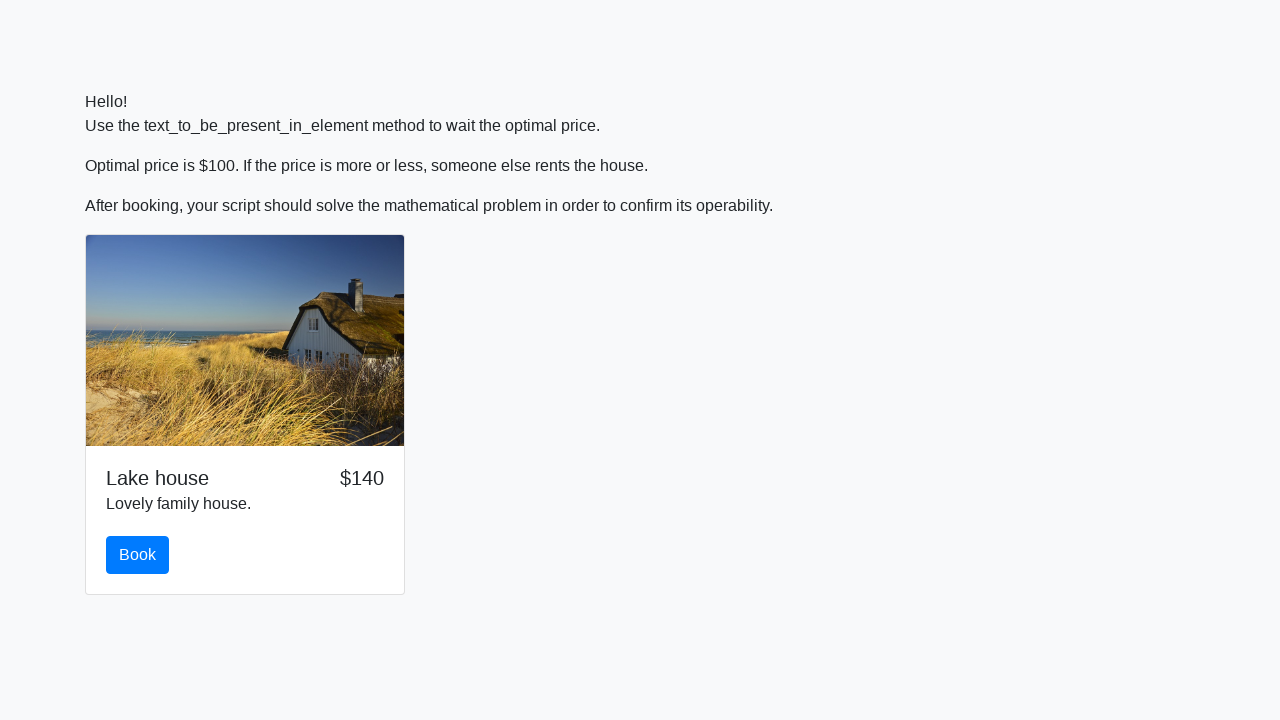